Tests JavaScript confirmation alert by clicking confirm button, dismissing and accepting the alert, and verifying different result messages

Starting URL: http://the-internet.herokuapp.com/

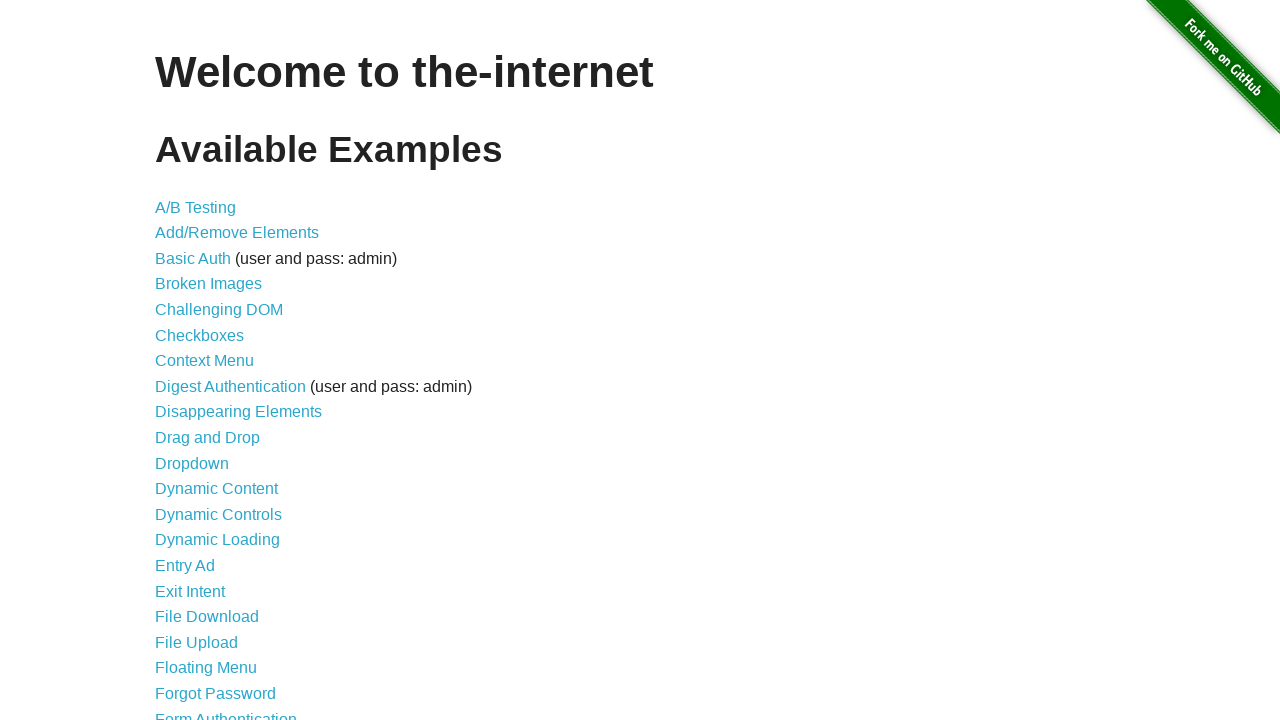

Clicked on 'JavaScript Alerts' link at (214, 361) on a:has-text('JavaScript Alerts')
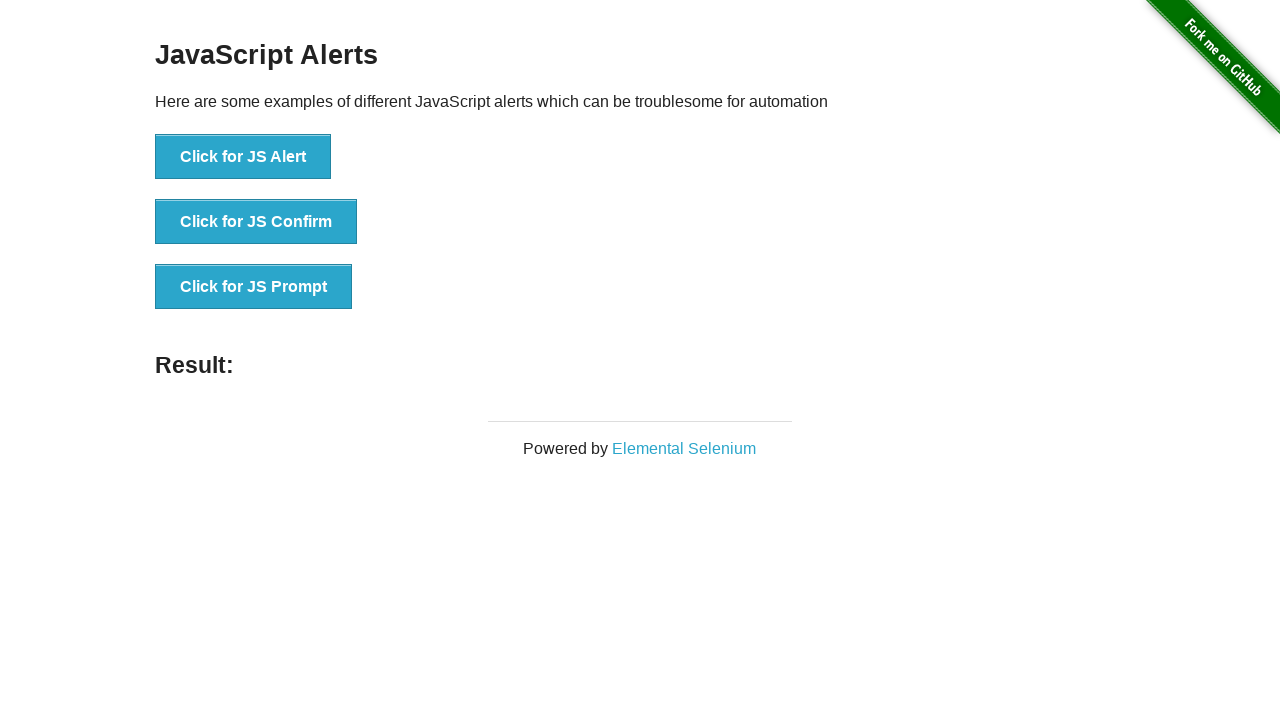

Set up dialog handler to dismiss confirmation
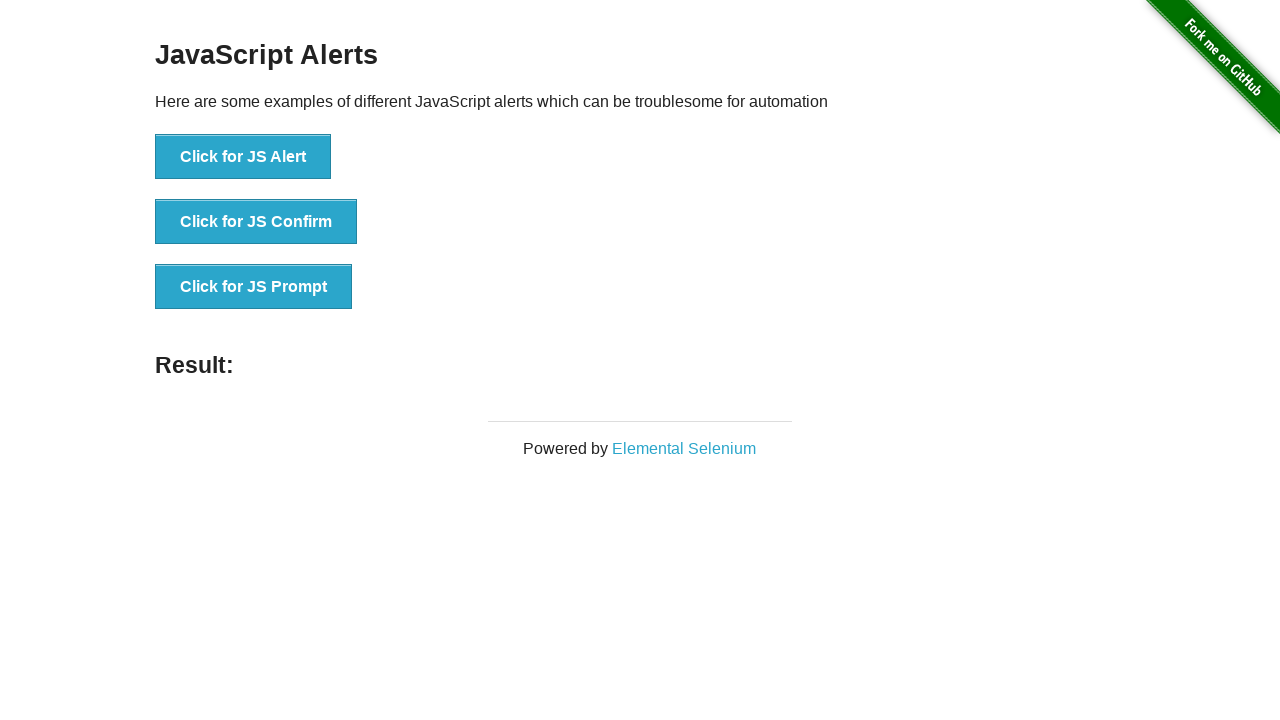

Clicked 'Click for JS Confirm' button to trigger first confirmation alert at (256, 222) on button:has-text('Click for JS Confirm')
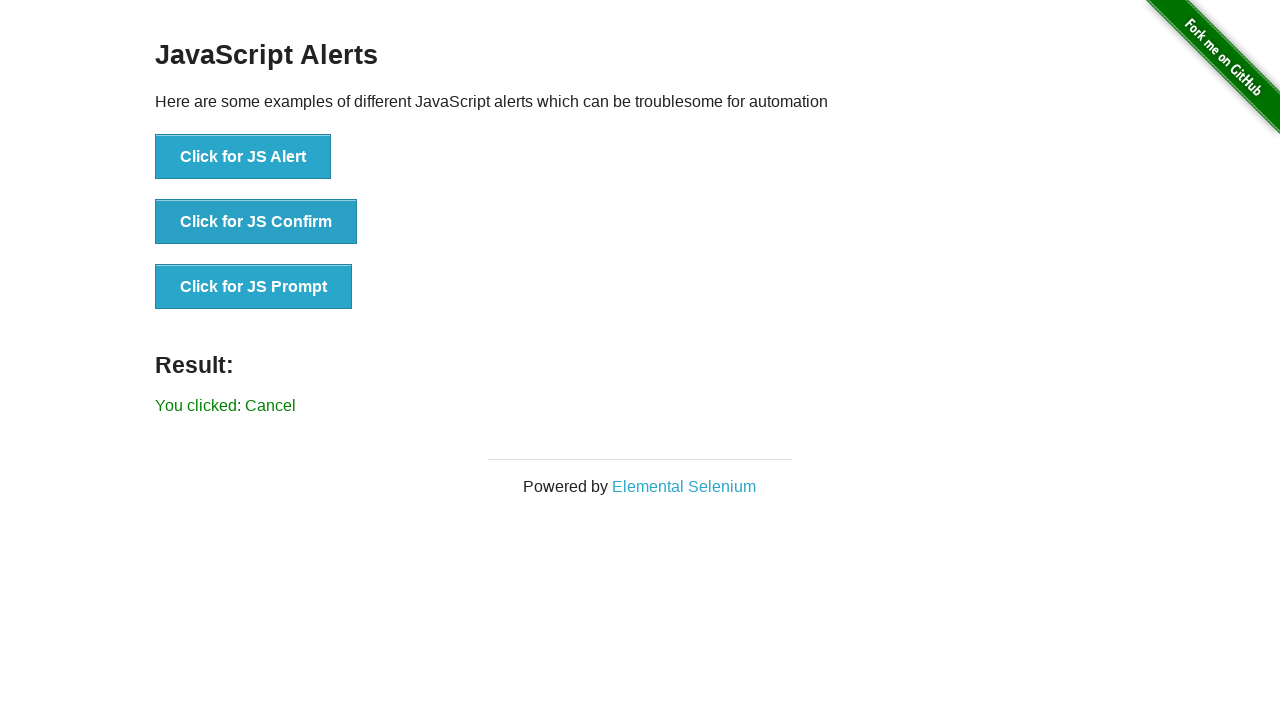

Waited for result element to appear
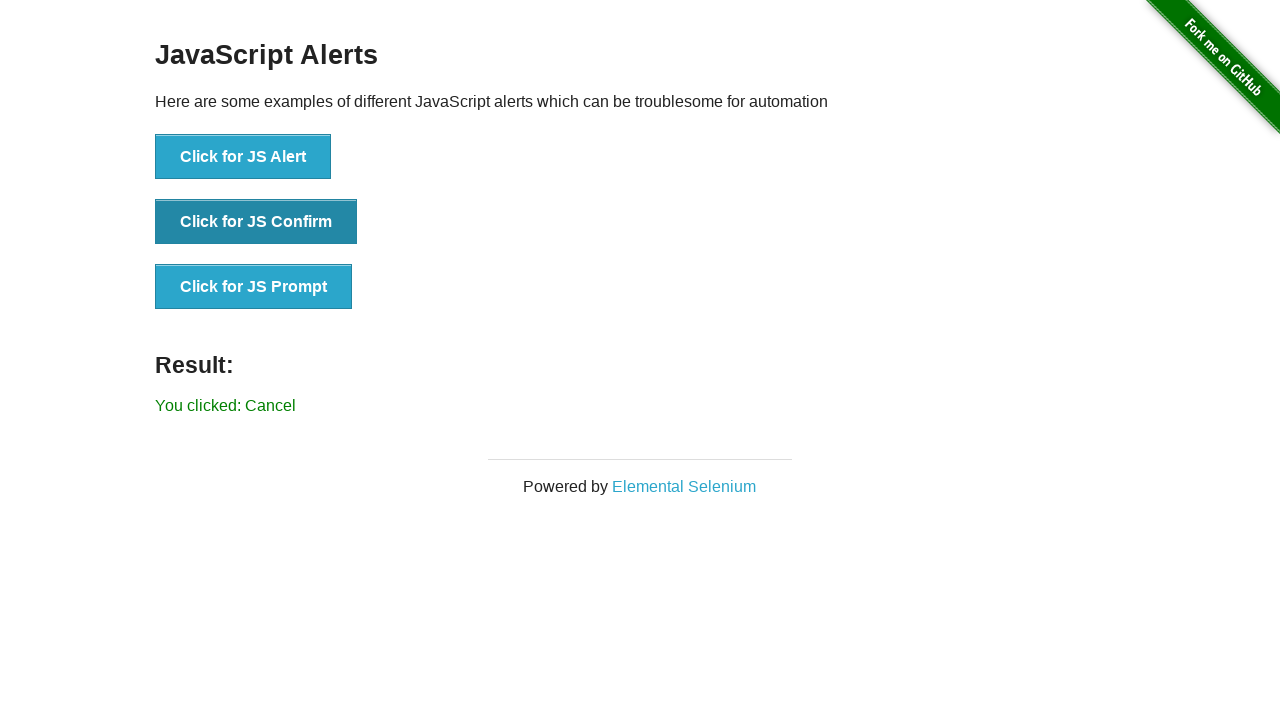

Verified that dismissing the alert resulted in 'You clicked: Cancel' message
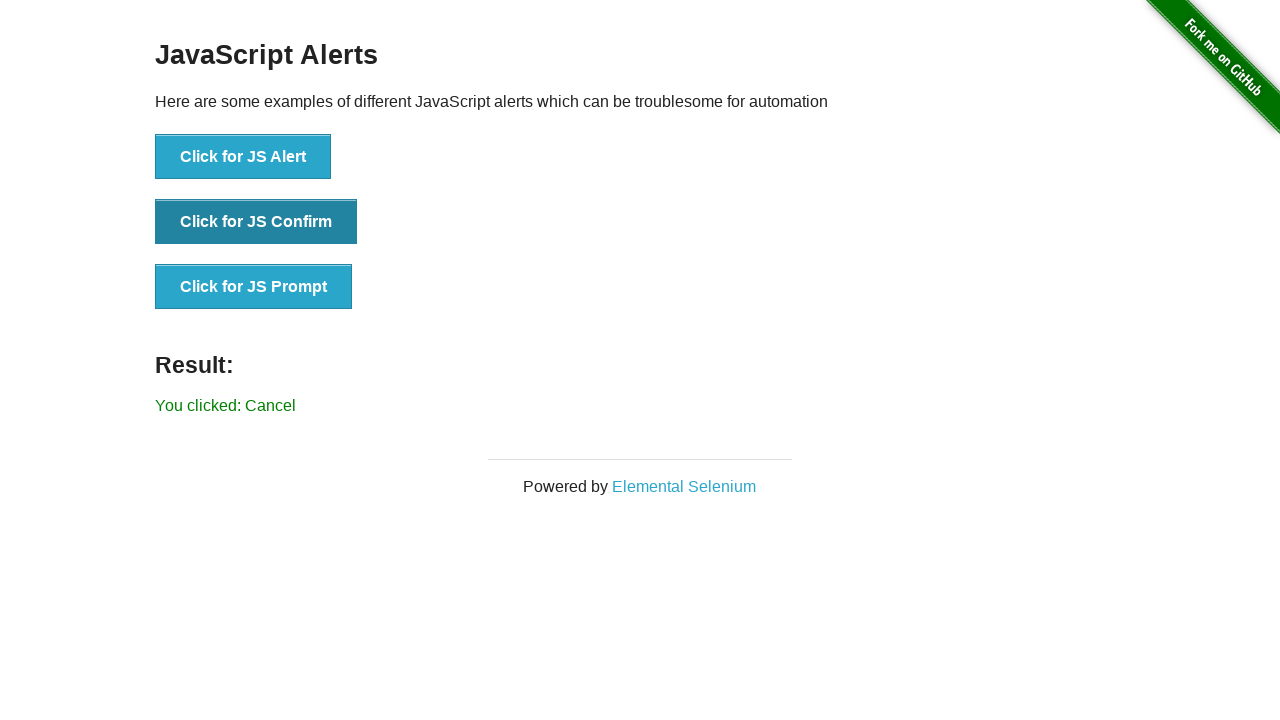

Set up dialog handler to accept confirmation
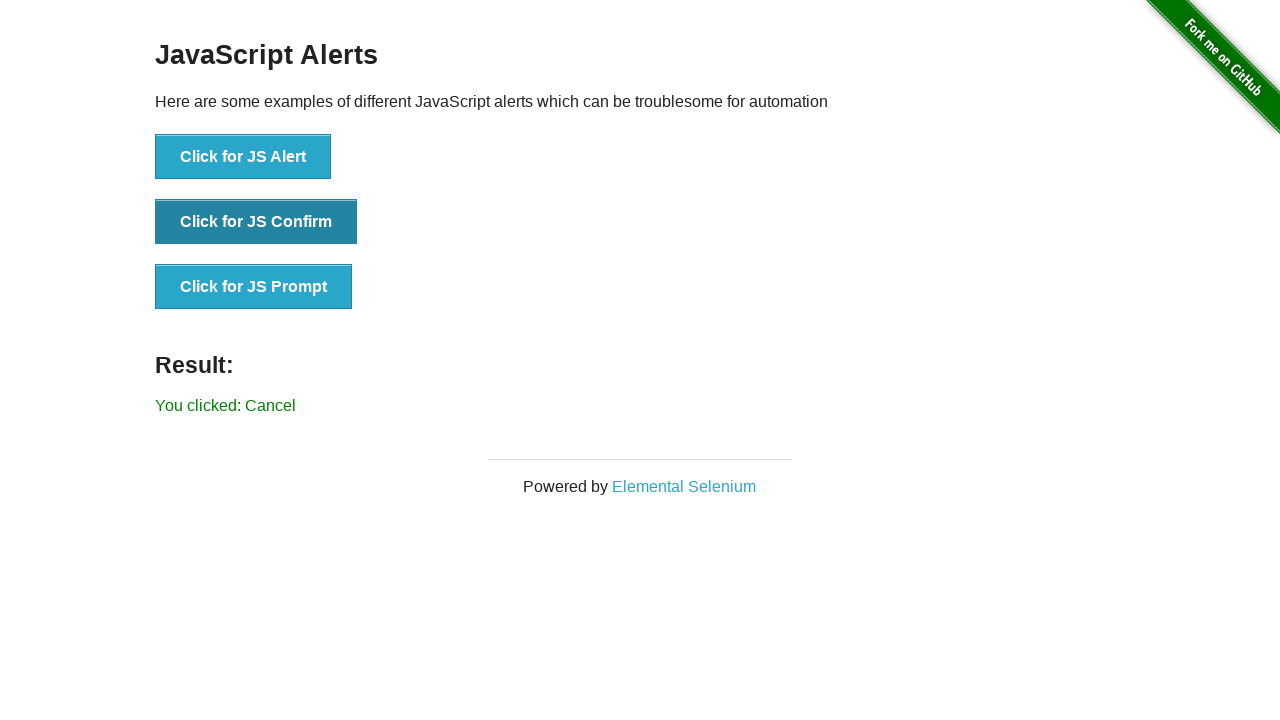

Clicked 'Click for JS Confirm' button to trigger second confirmation alert at (256, 222) on button:has-text('Click for JS Confirm')
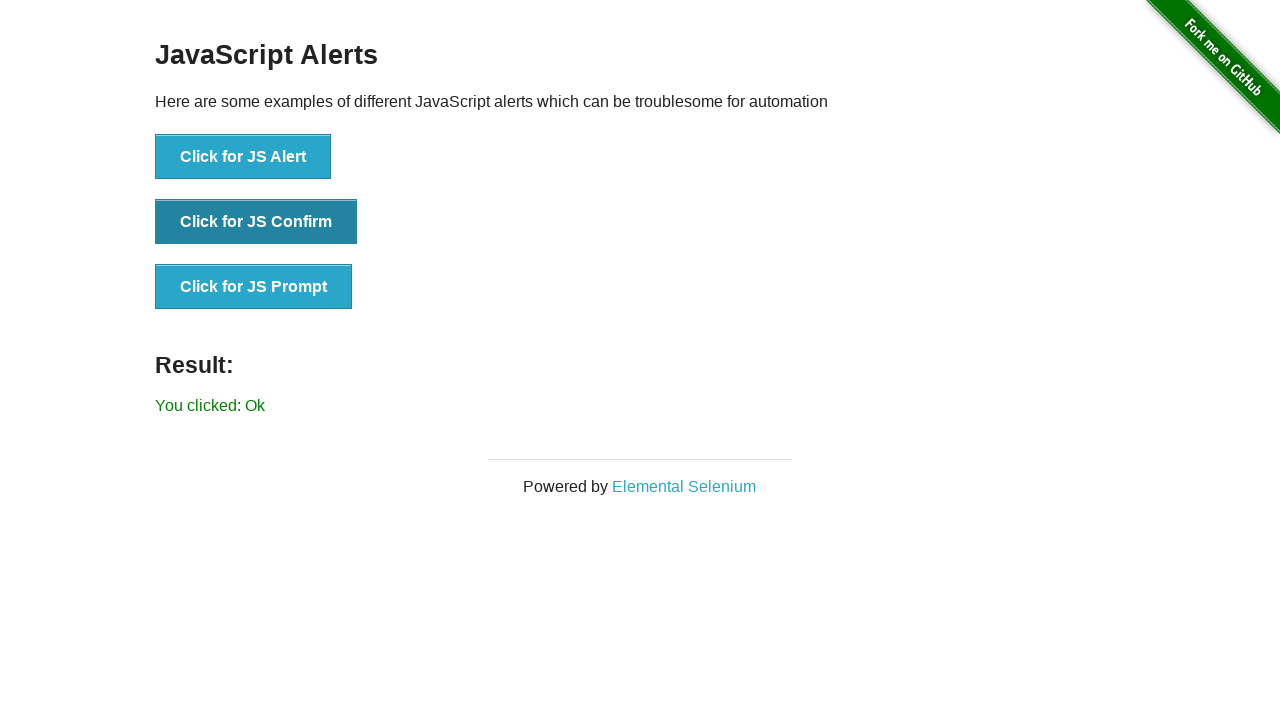

Verified that accepting the alert resulted in 'You clicked: Ok' message
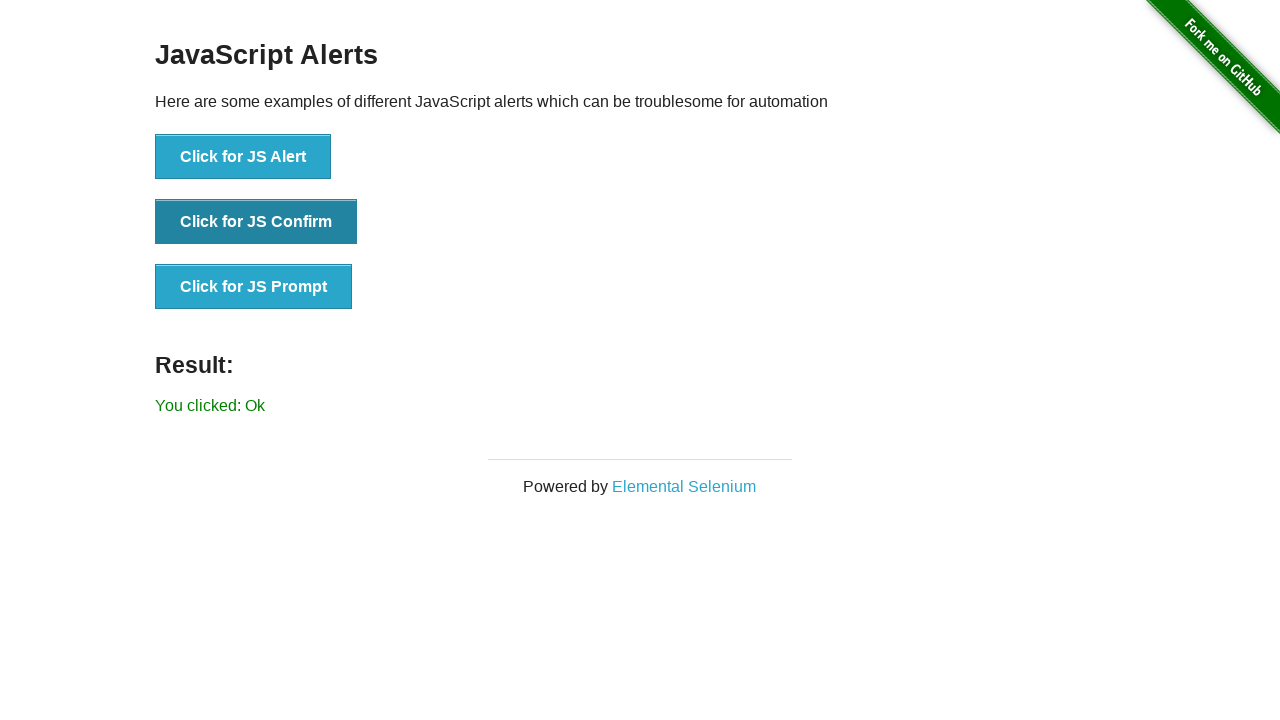

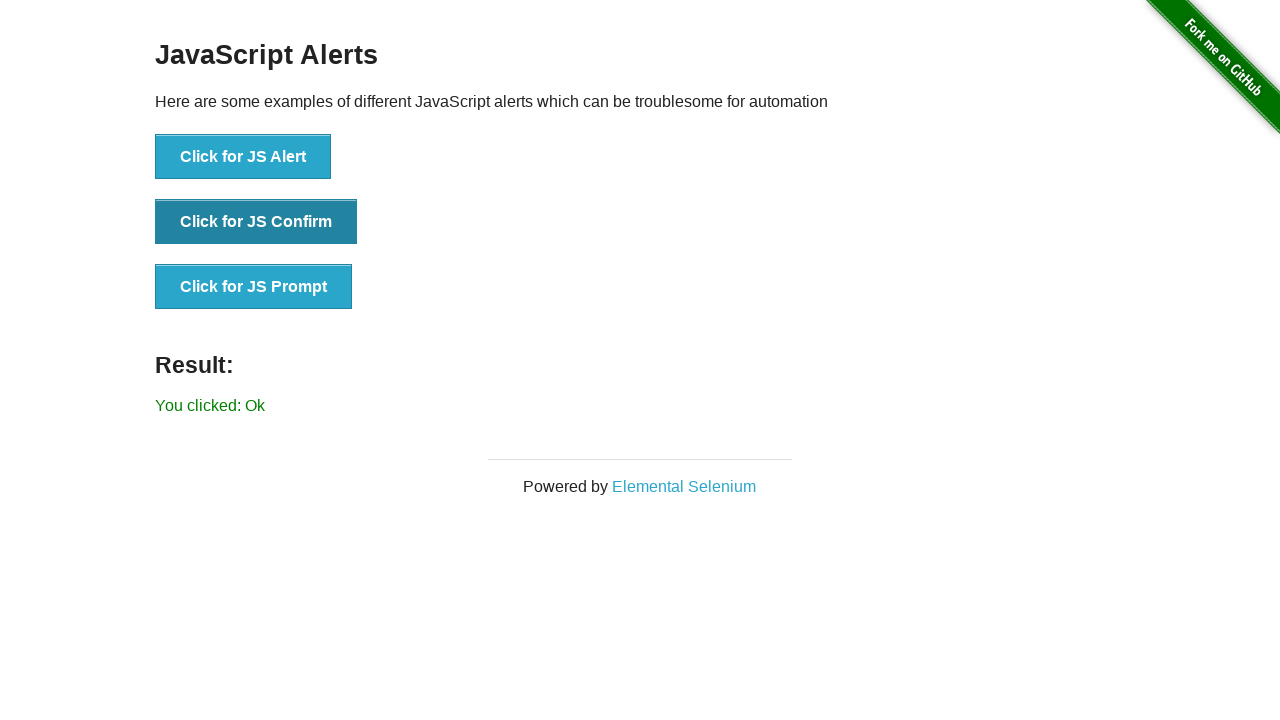